Tests checkbox functionality by clicking on a checkbox and verifying its selected state

Starting URL: https://rahulshettyacademy.com/AutomationPractice/

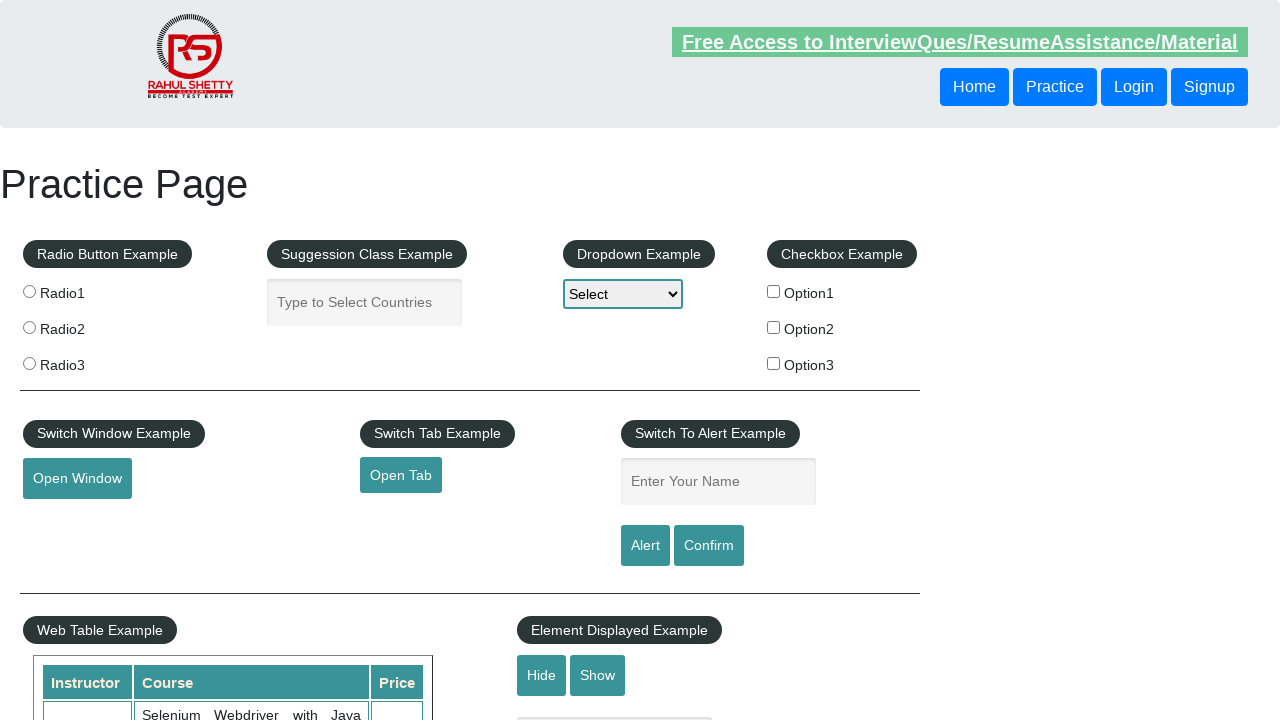

Navigated to AutomationPractice test page
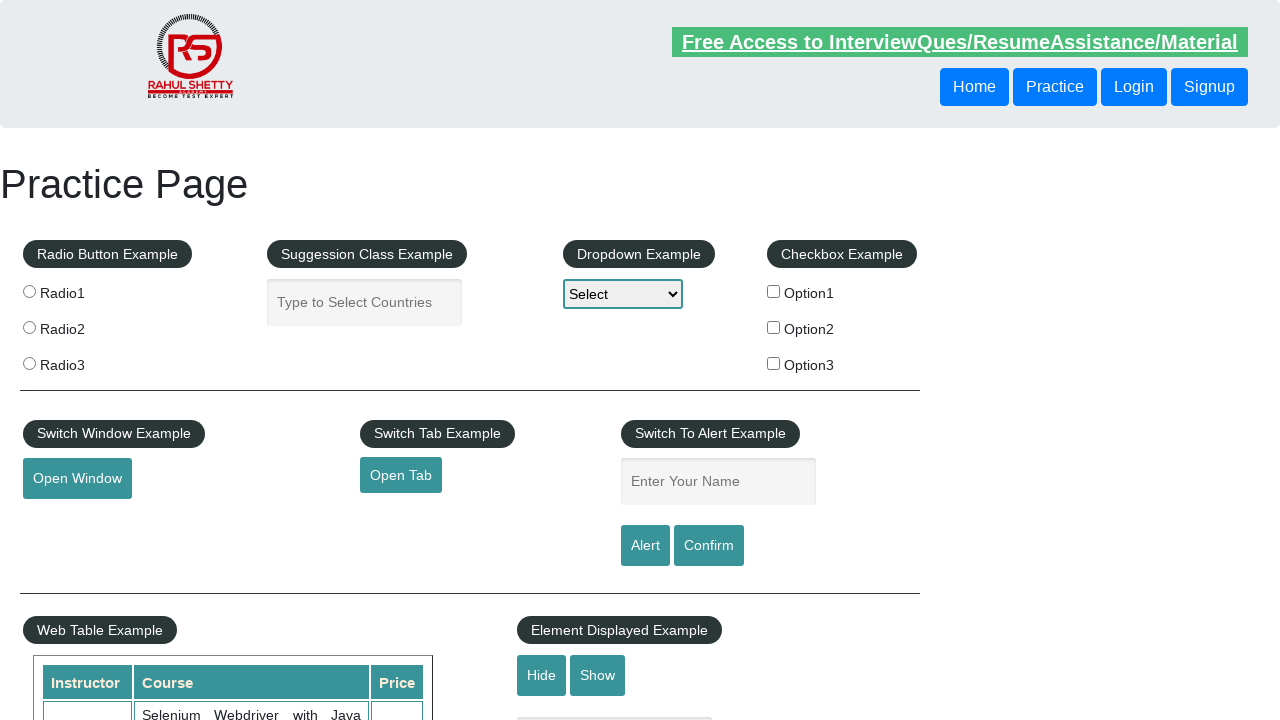

Located all checkbox elements on the page
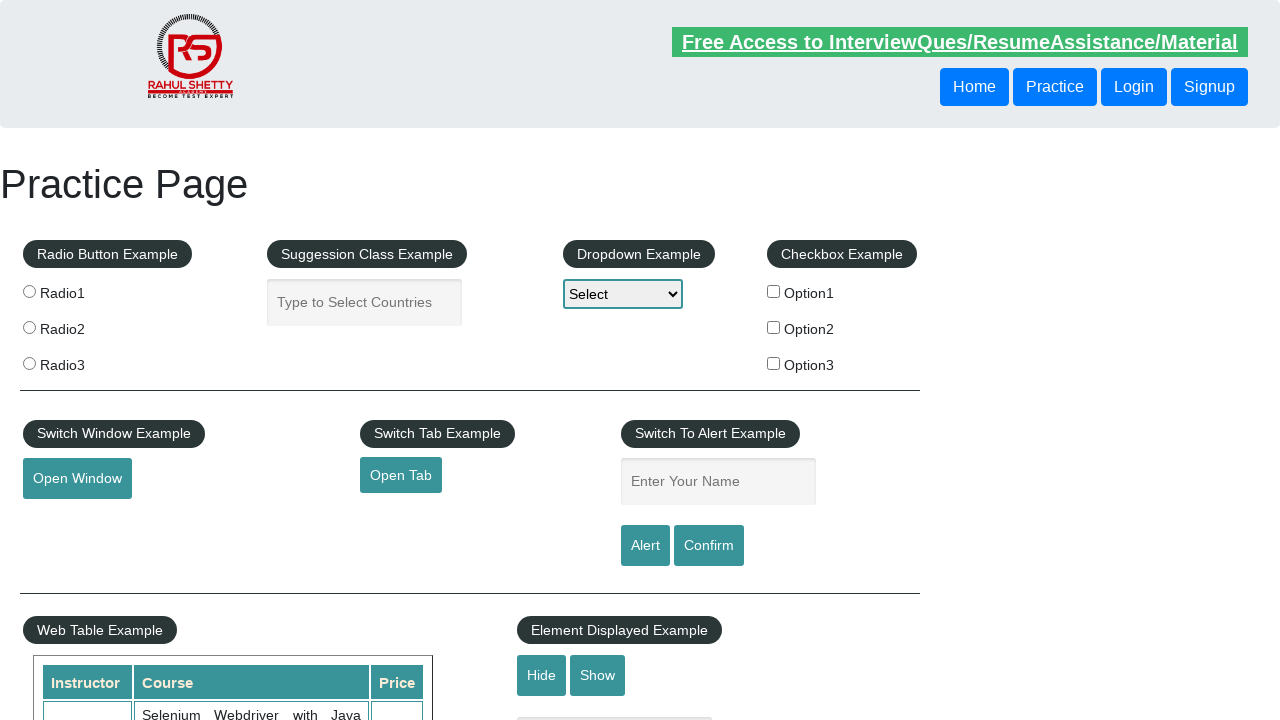

Clicked on the second checkbox (index 1) at (774, 327) on input[type='checkbox'] >> nth=1
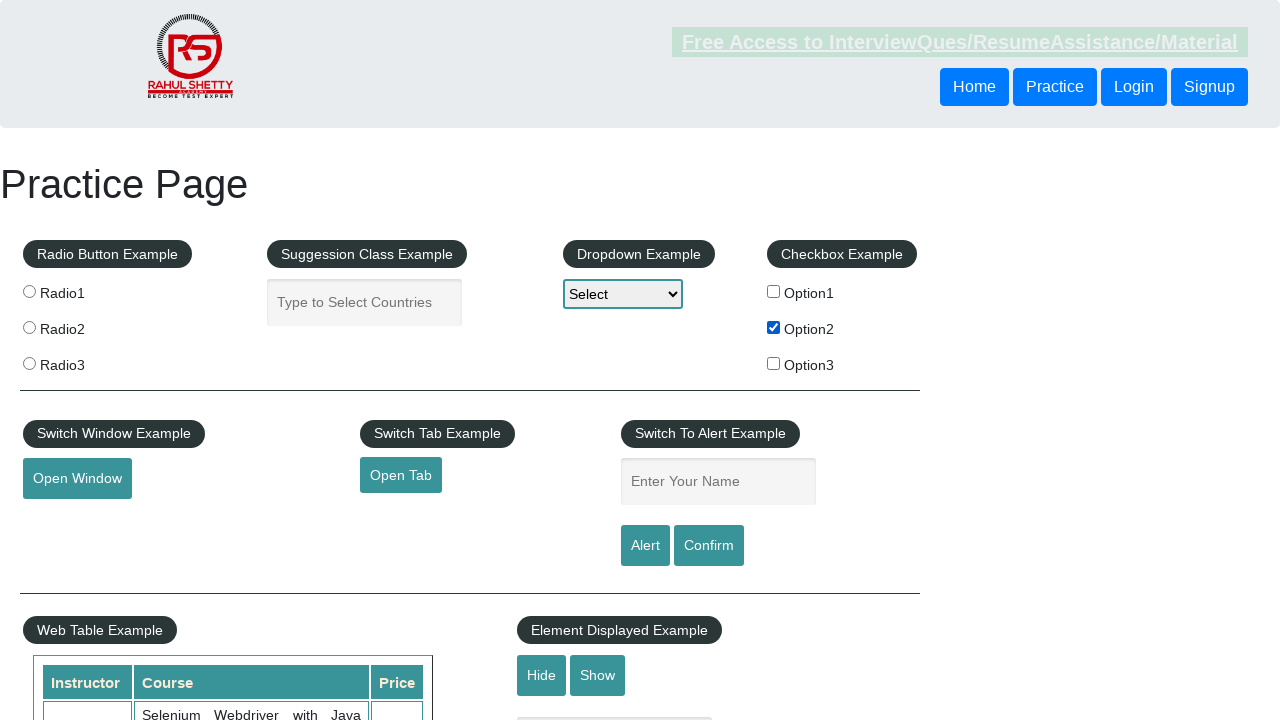

Verified that the second checkbox is checked
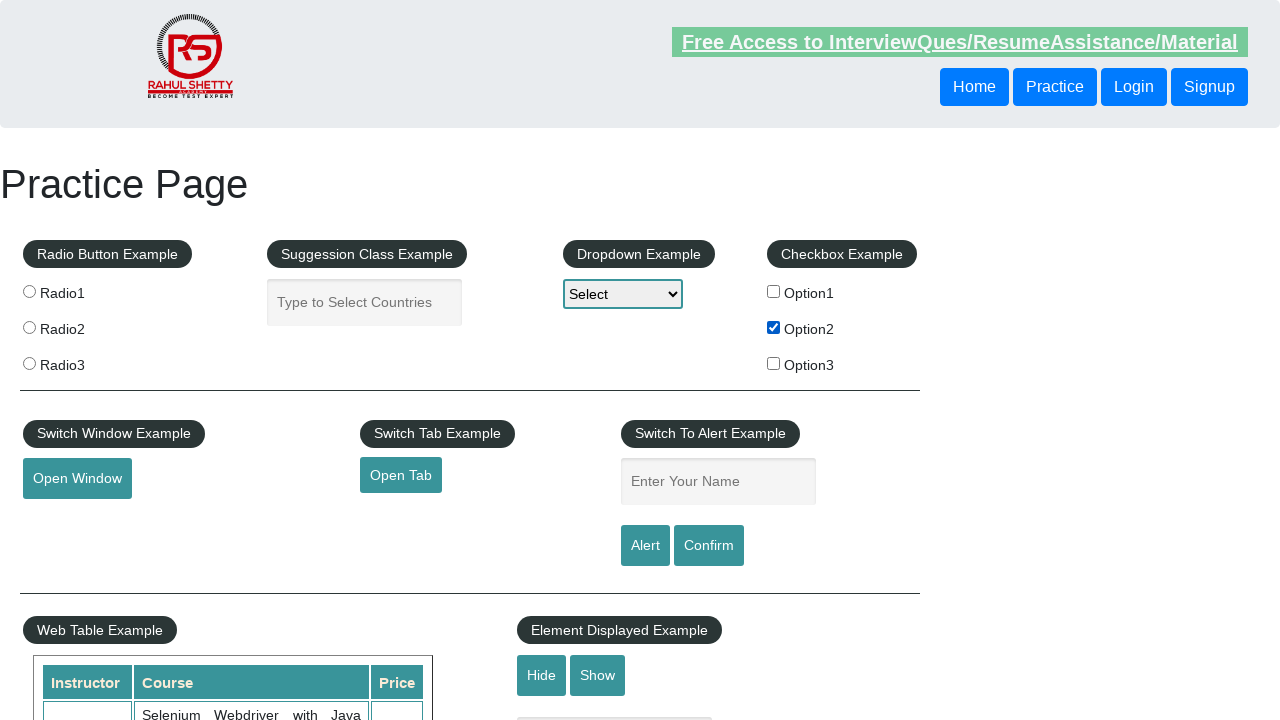

Verified that the third checkbox is not checked
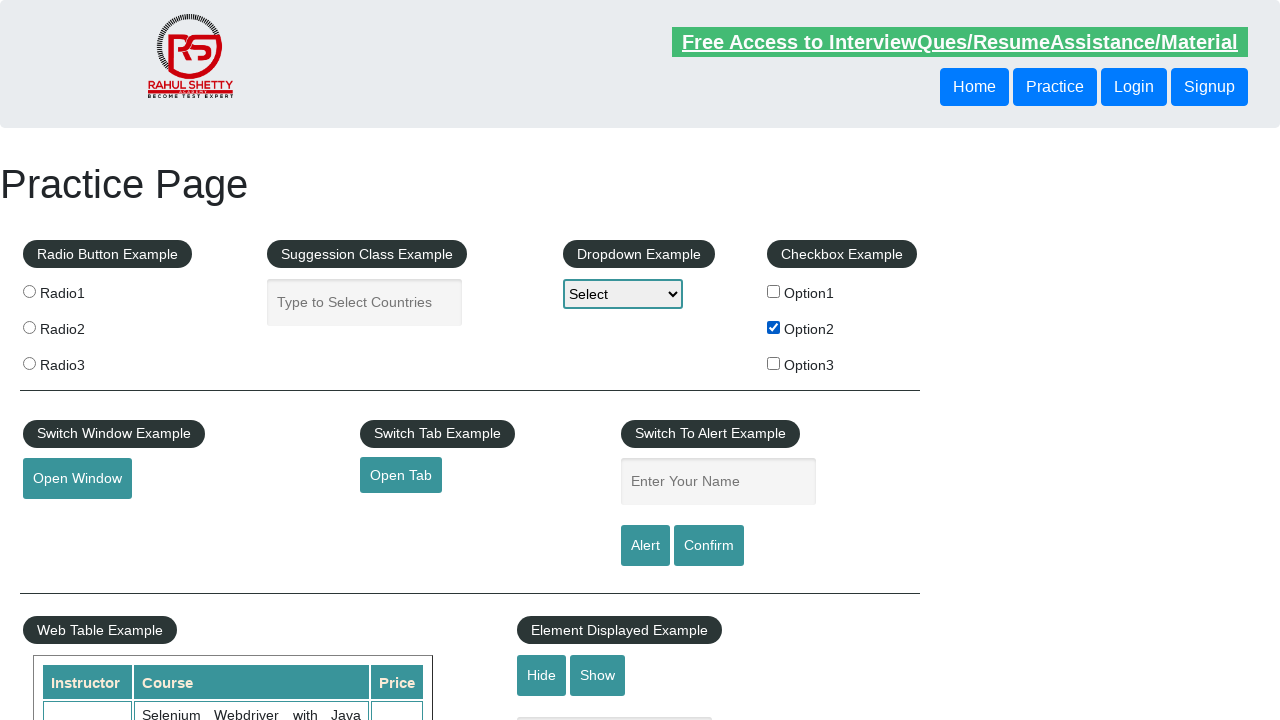

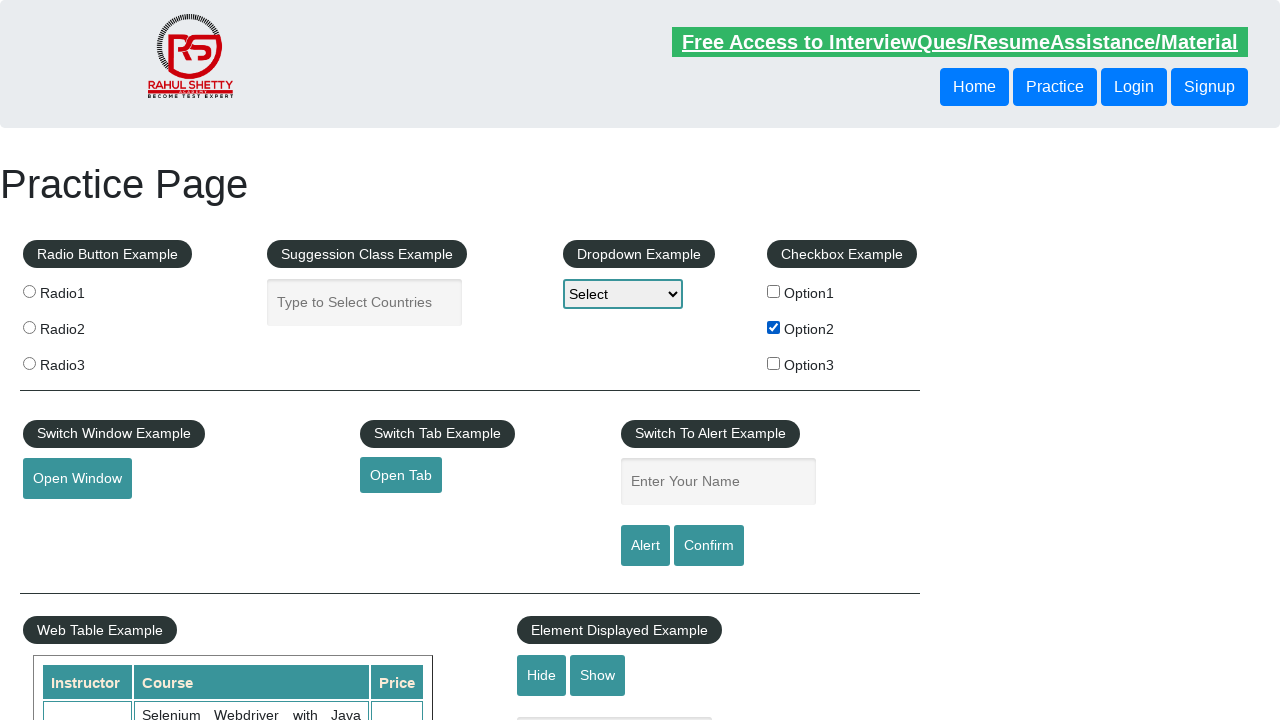